Tests double-click functionality on a button and verifies that the action message appears

Starting URL: https://demoqa.com/buttons

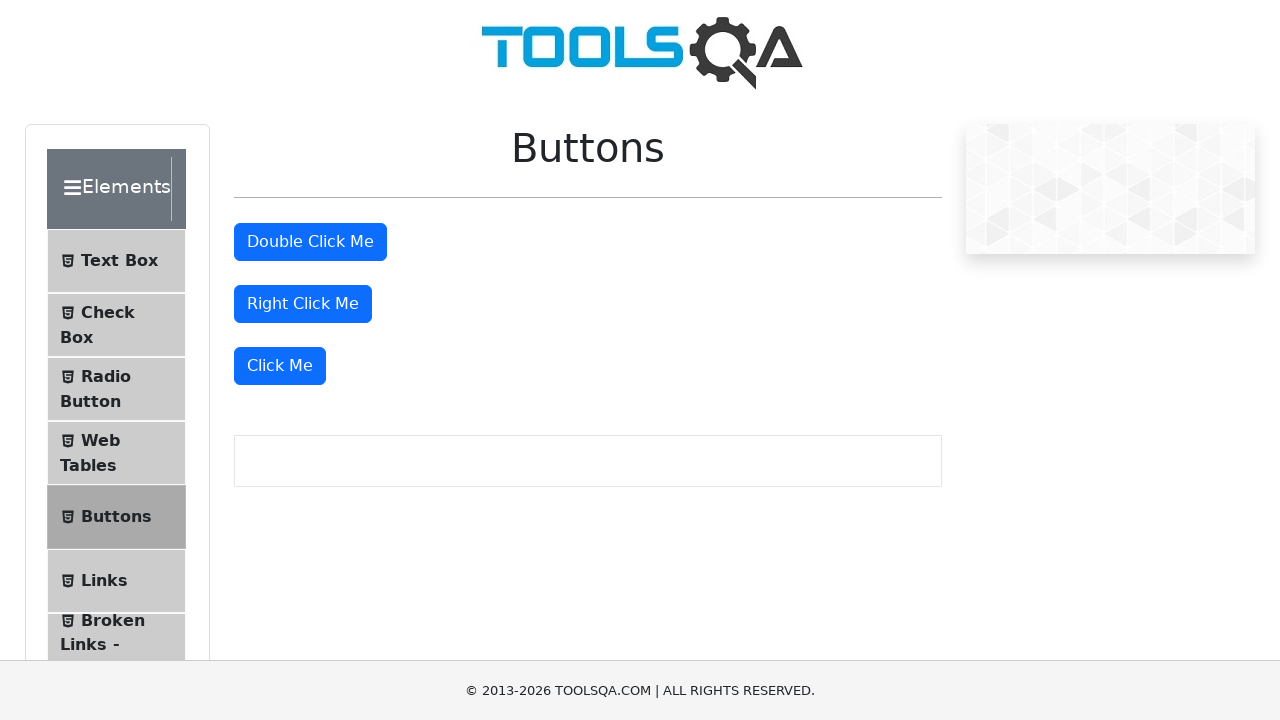

Double-clicked the double-click button at (310, 242) on xpath=//button[@id='doubleClickBtn']
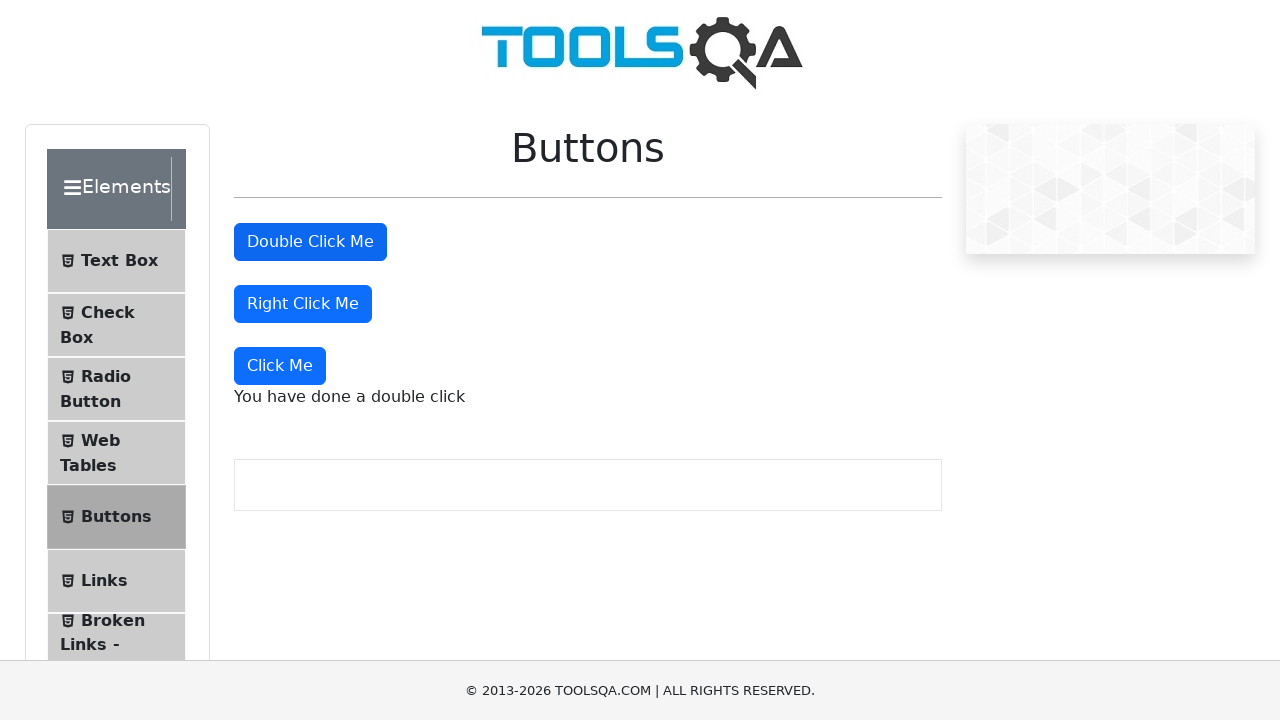

Double-click message appeared and is visible
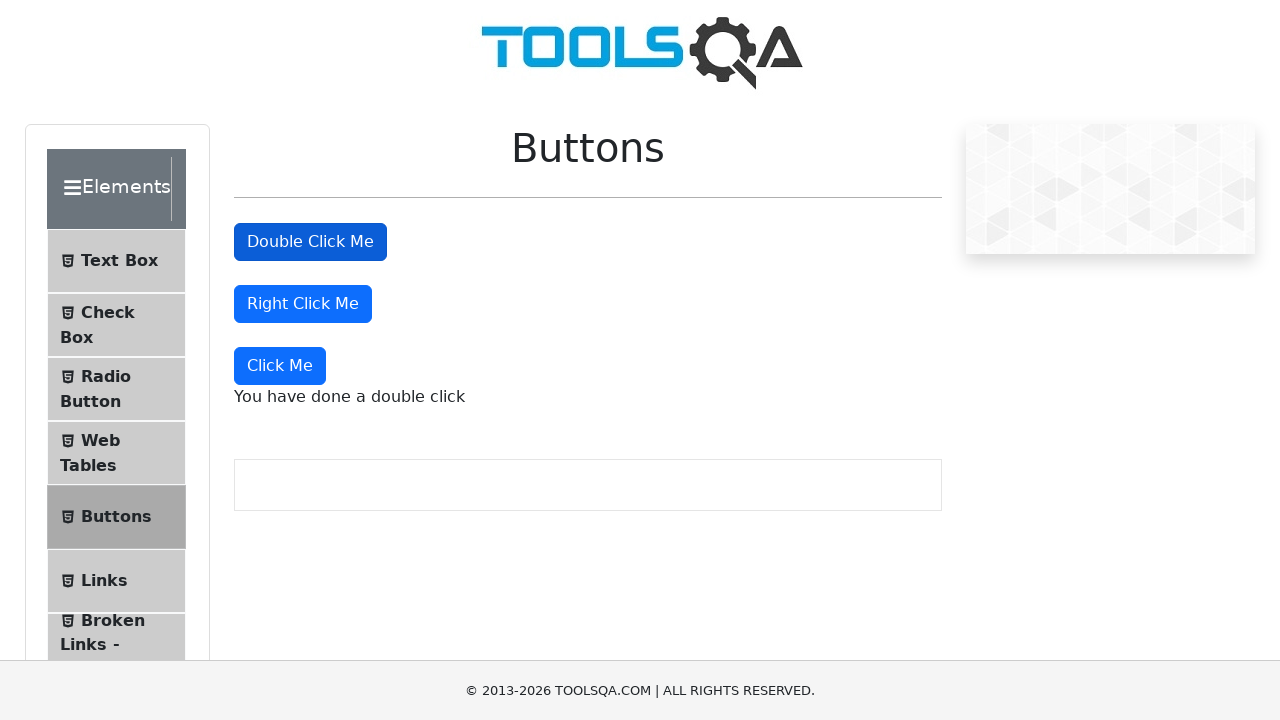

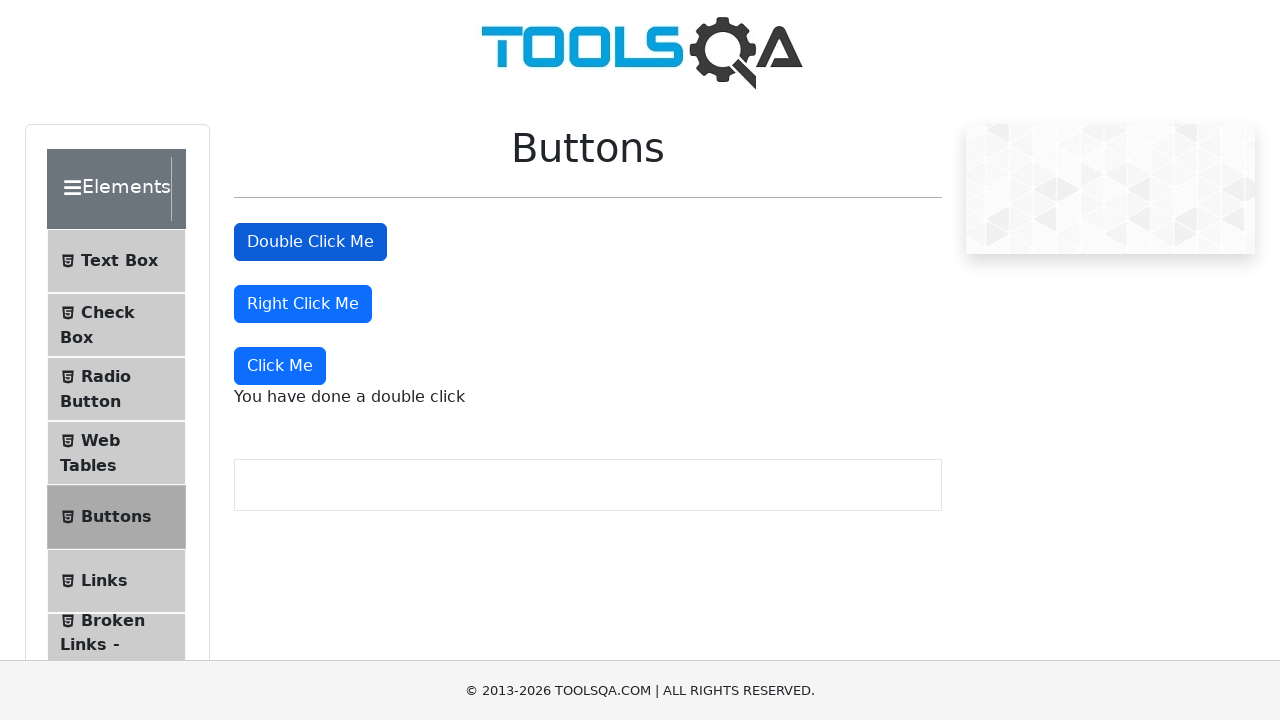